Tests that the counter displays the current number of todo items

Starting URL: https://demo.playwright.dev/todomvc

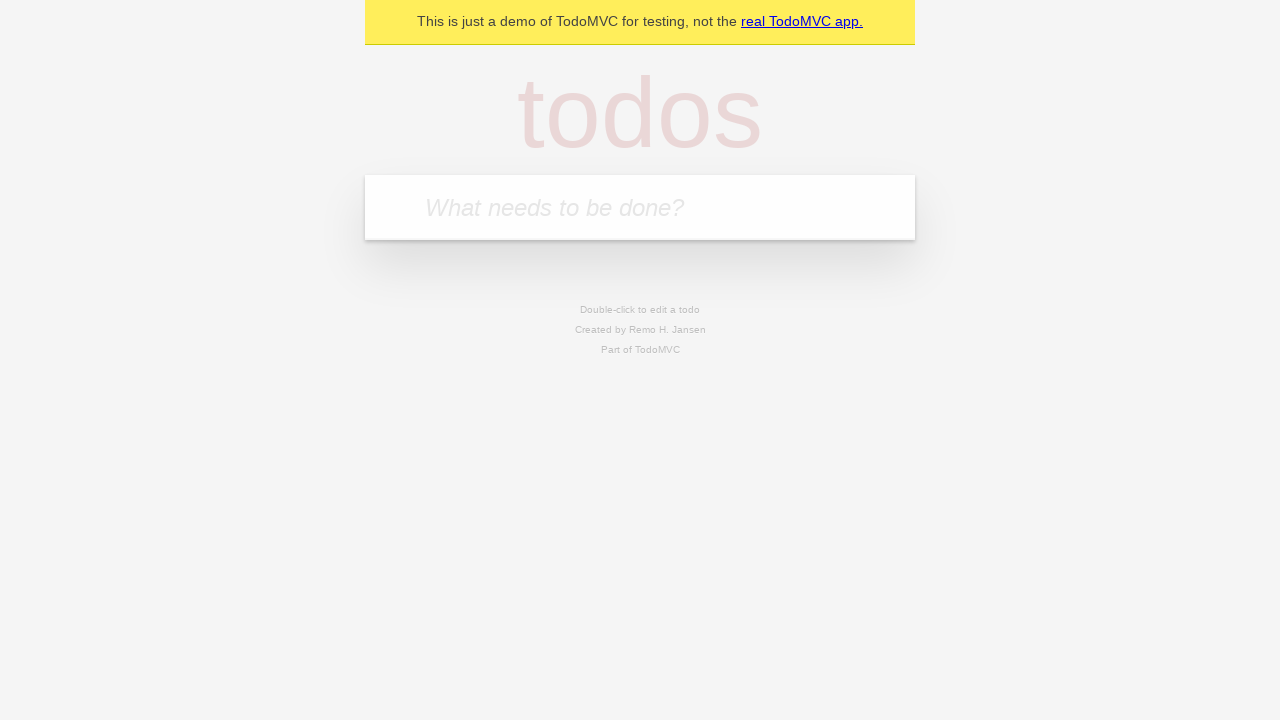

Filled todo input with 'buy some cheese' on internal:attr=[placeholder="What needs to be done?"i]
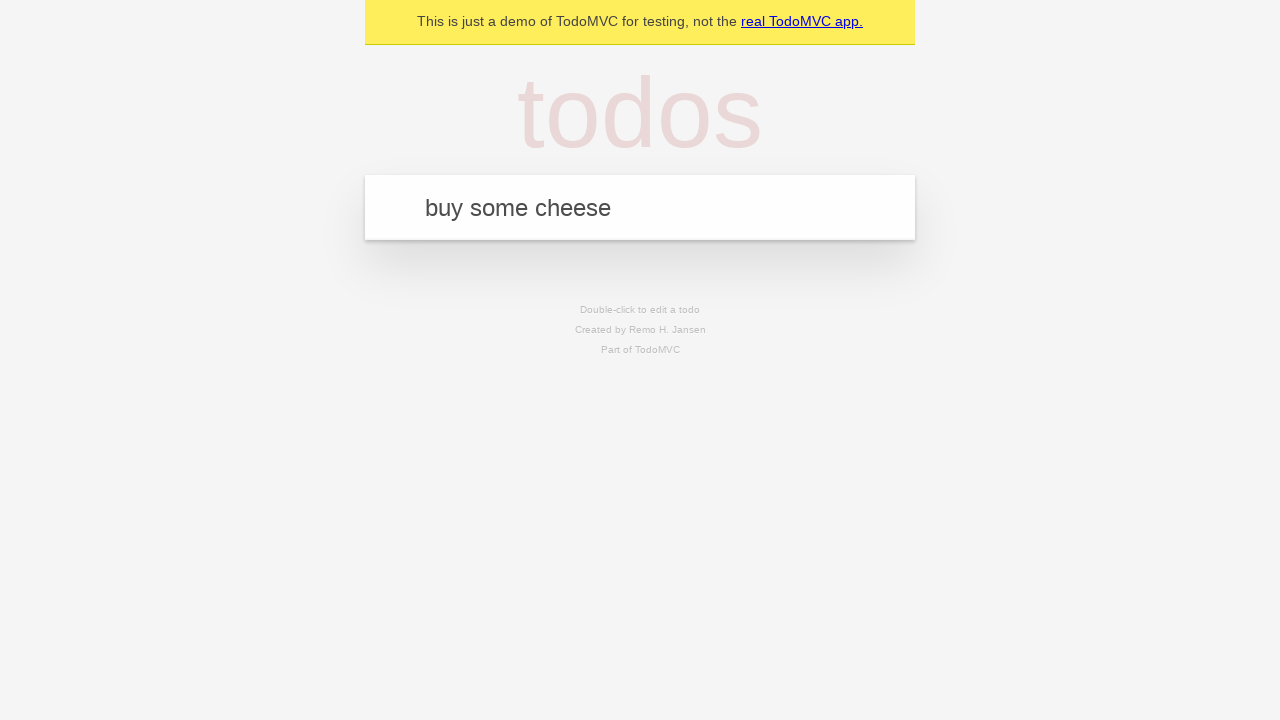

Pressed Enter to create first todo item on internal:attr=[placeholder="What needs to be done?"i]
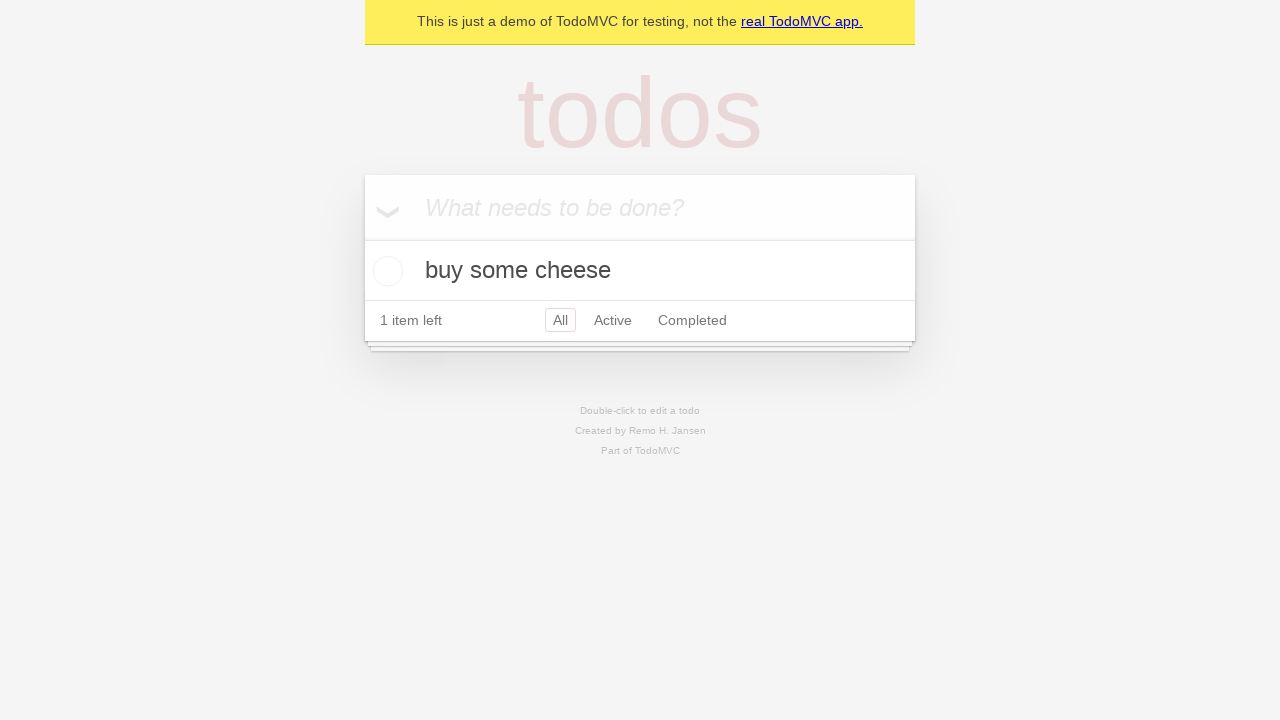

Todo counter element appeared
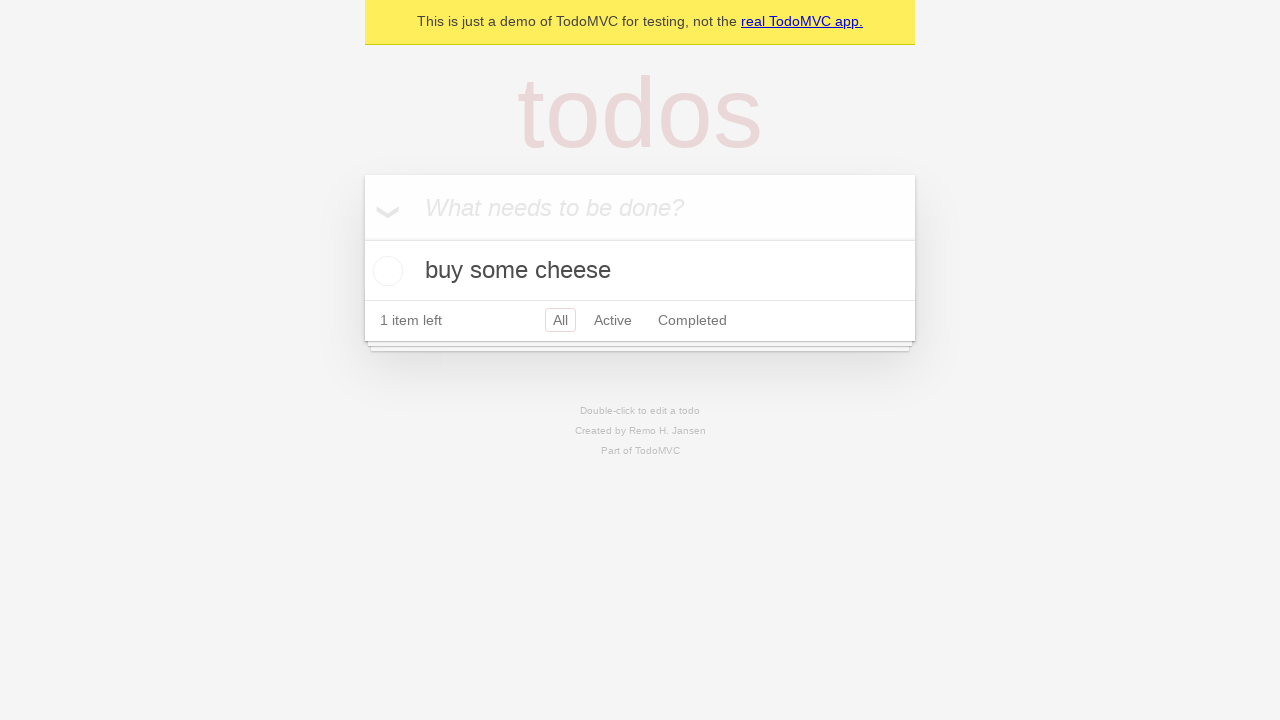

Filled todo input with 'feed the cat' on internal:attr=[placeholder="What needs to be done?"i]
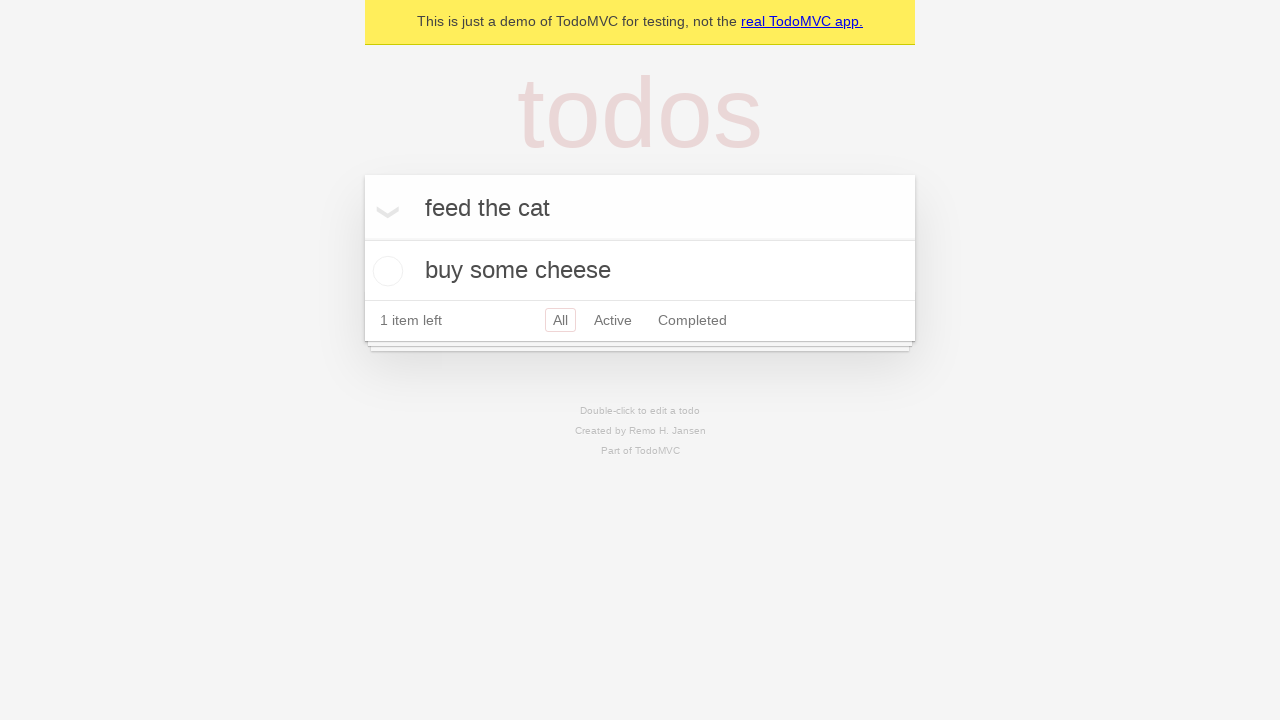

Pressed Enter to create second todo item on internal:attr=[placeholder="What needs to be done?"i]
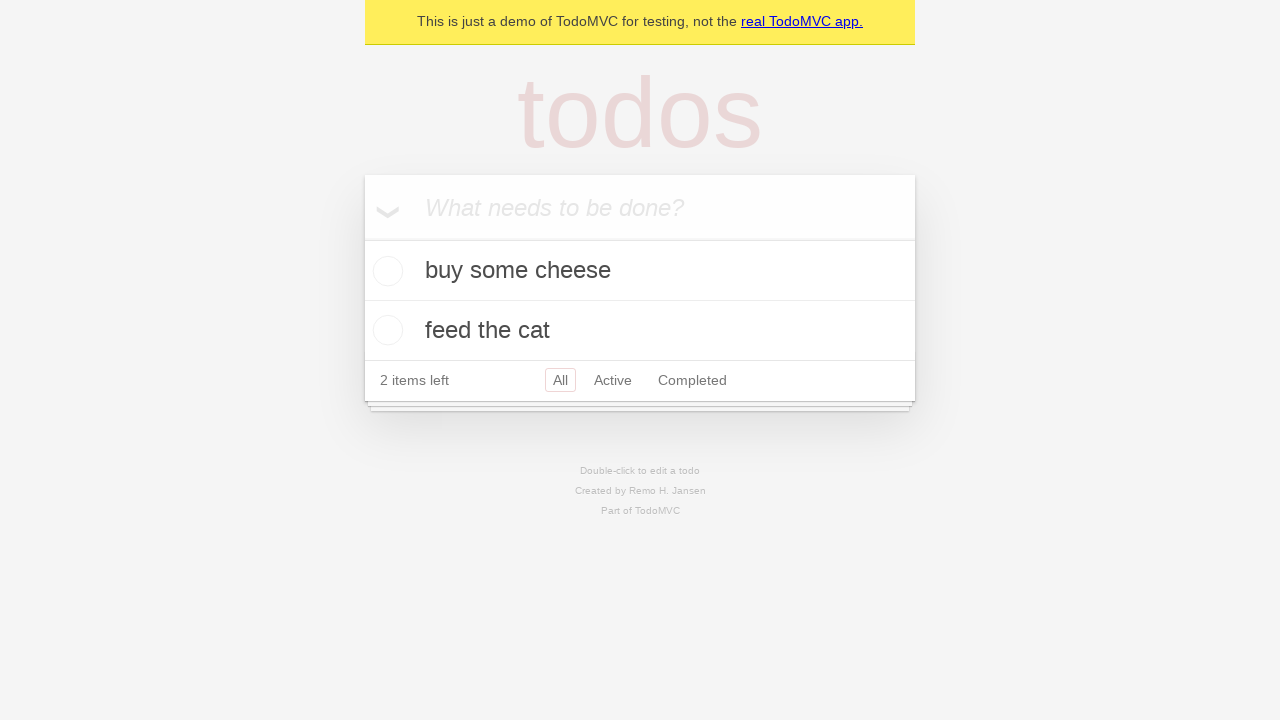

Waited 500ms for counter to update
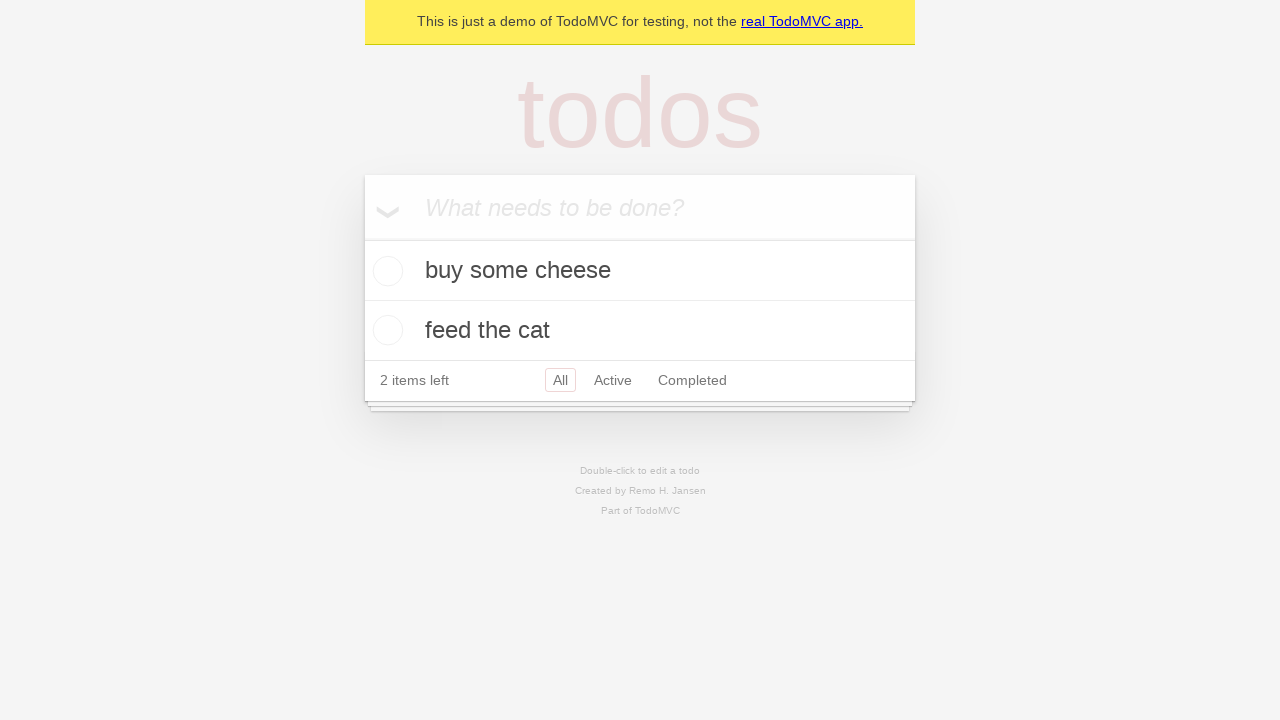

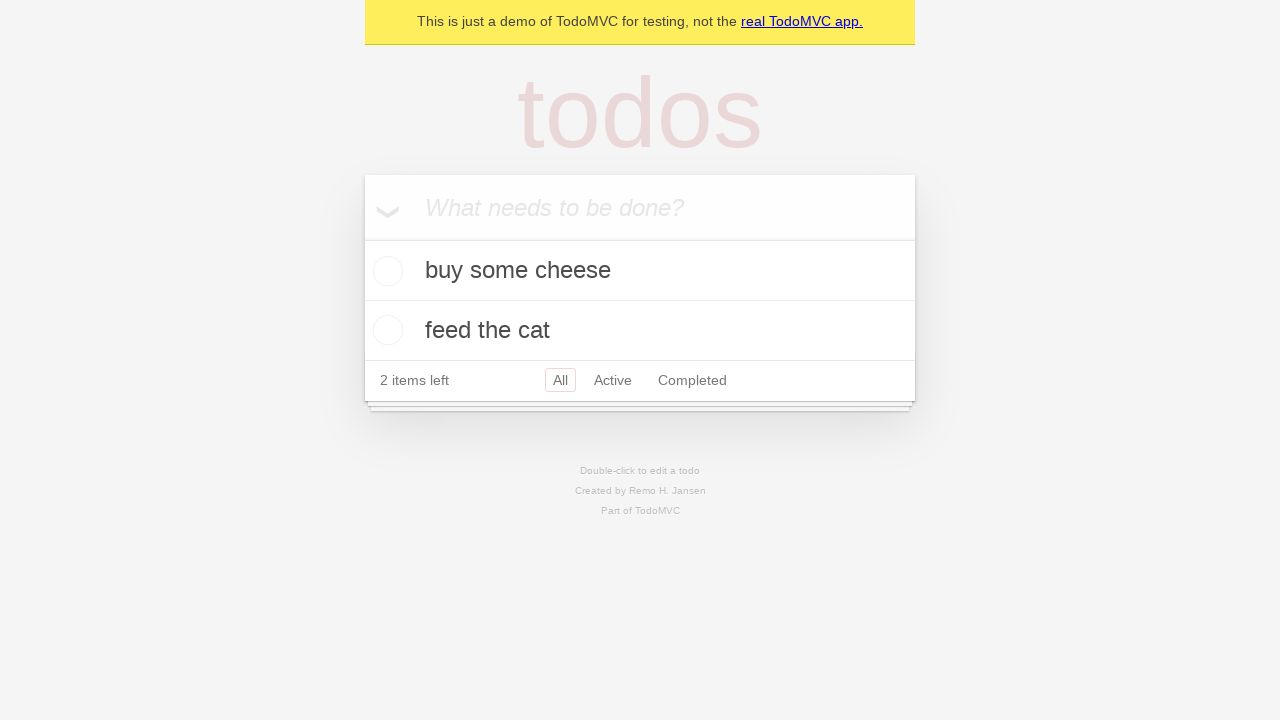